Tests handling of prompt dialogs by entering text into the prompt and accepting it

Starting URL: http://demo.automationtesting.in/Alerts.html

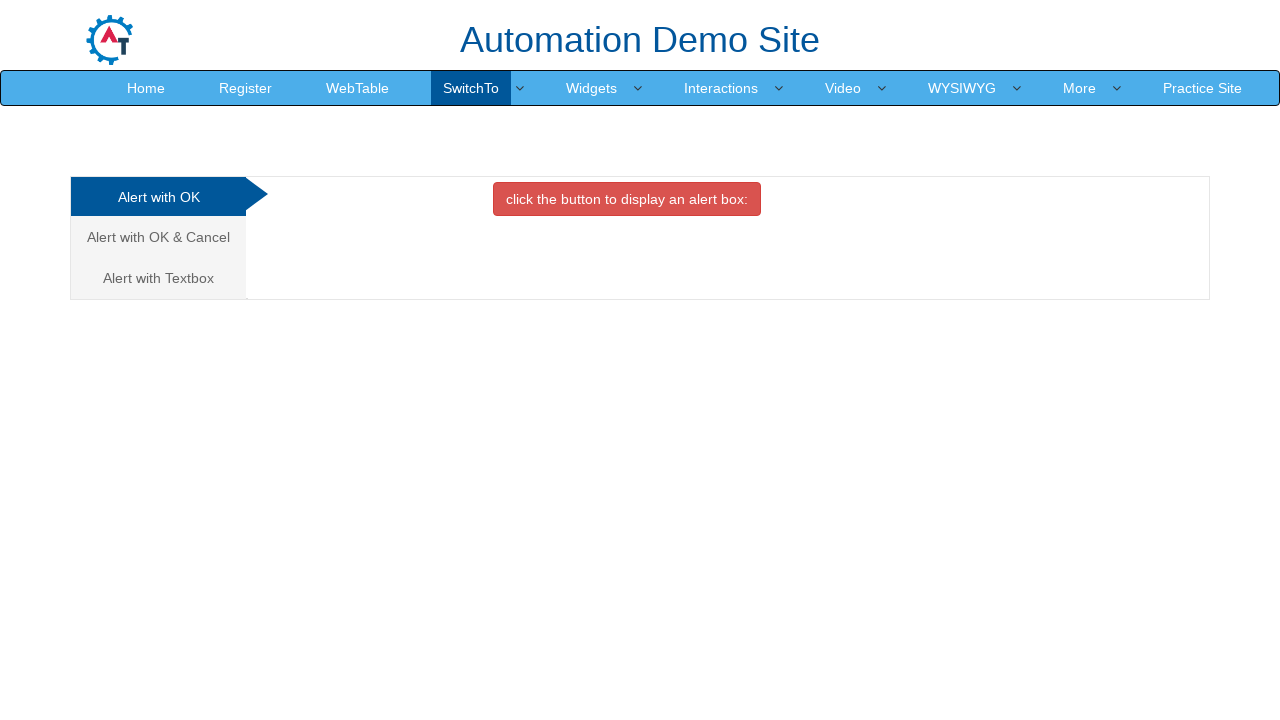

Clicked on Textbox tab at (158, 278) on a[href='#Textbox']
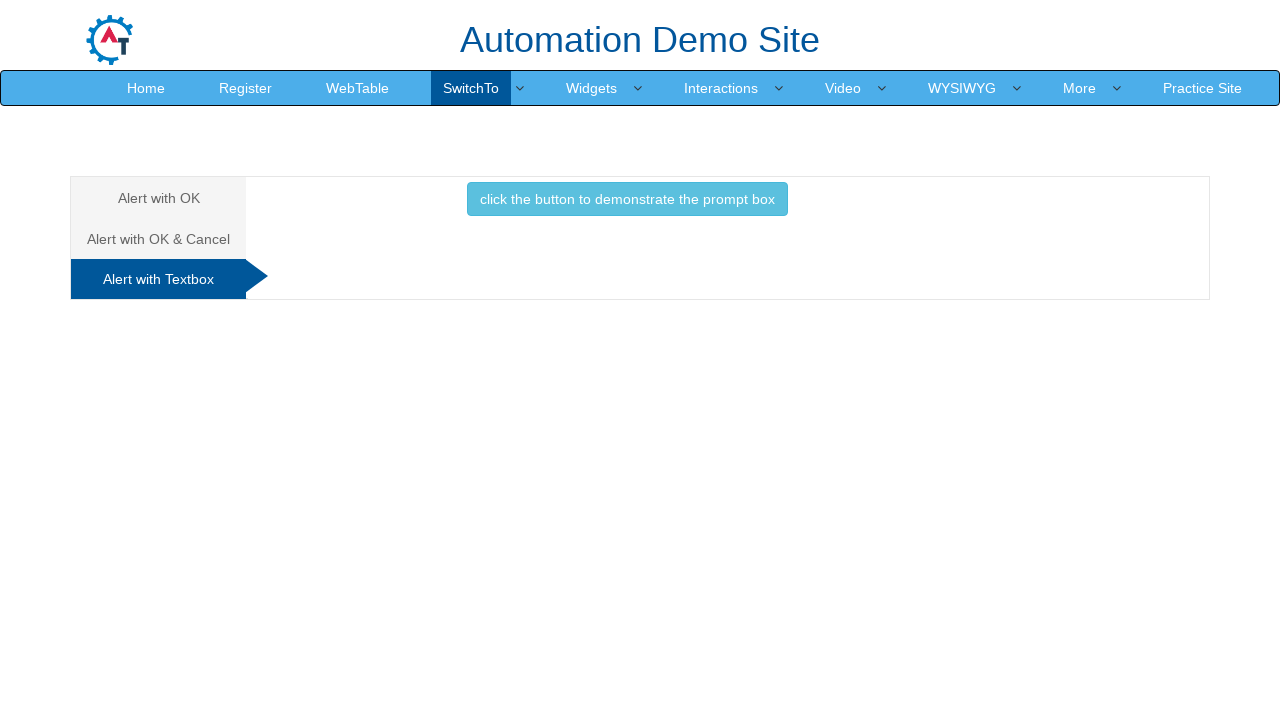

Set up dialog handler to accept prompt with text 'Sending text to alert'
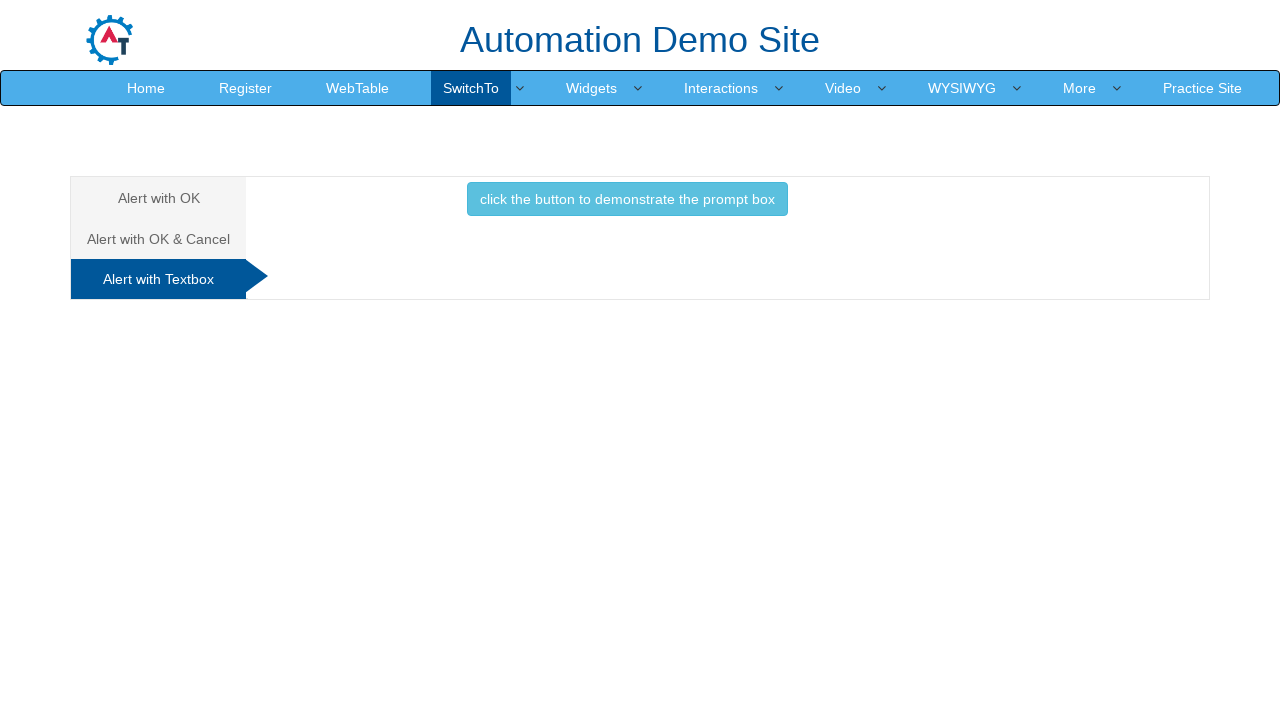

Clicked button to trigger prompt dialog at (627, 199) on button.btn.btn-info
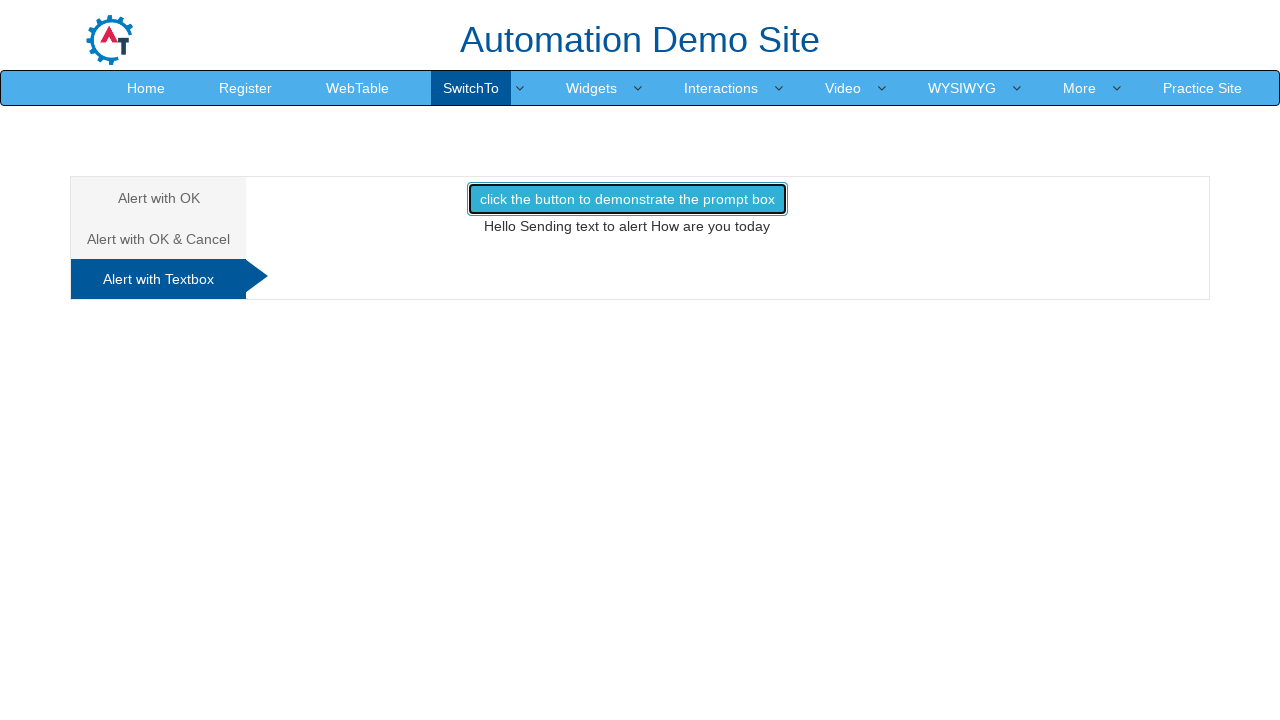

Prompt dialog result displayed in #demo1 element
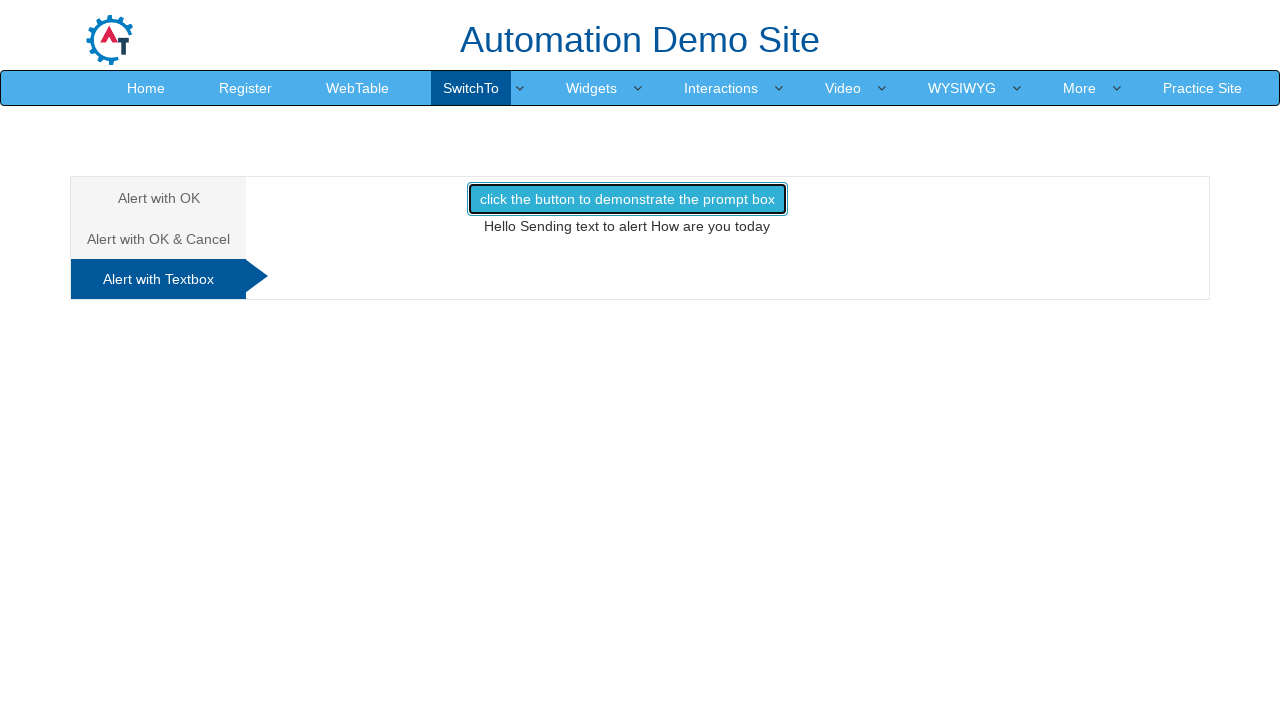

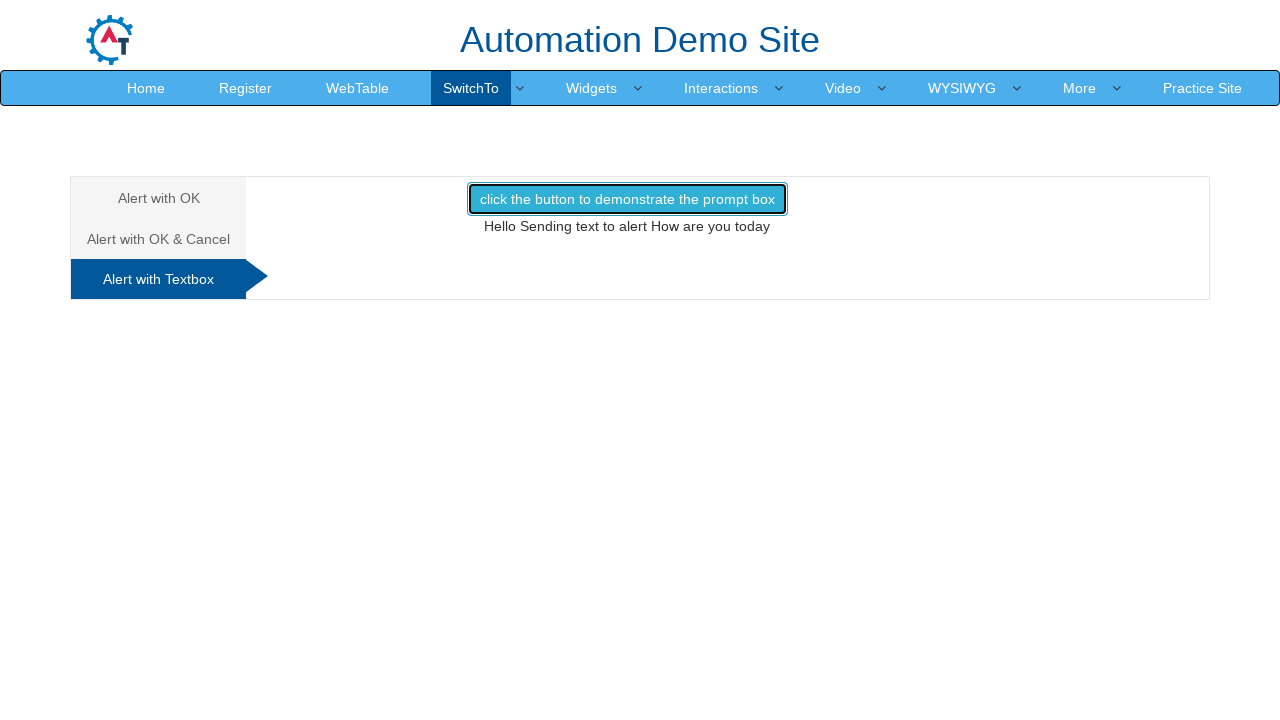